Tests that the "About Service" link navigates to the correct page

Starting URL: https://www.mts.by

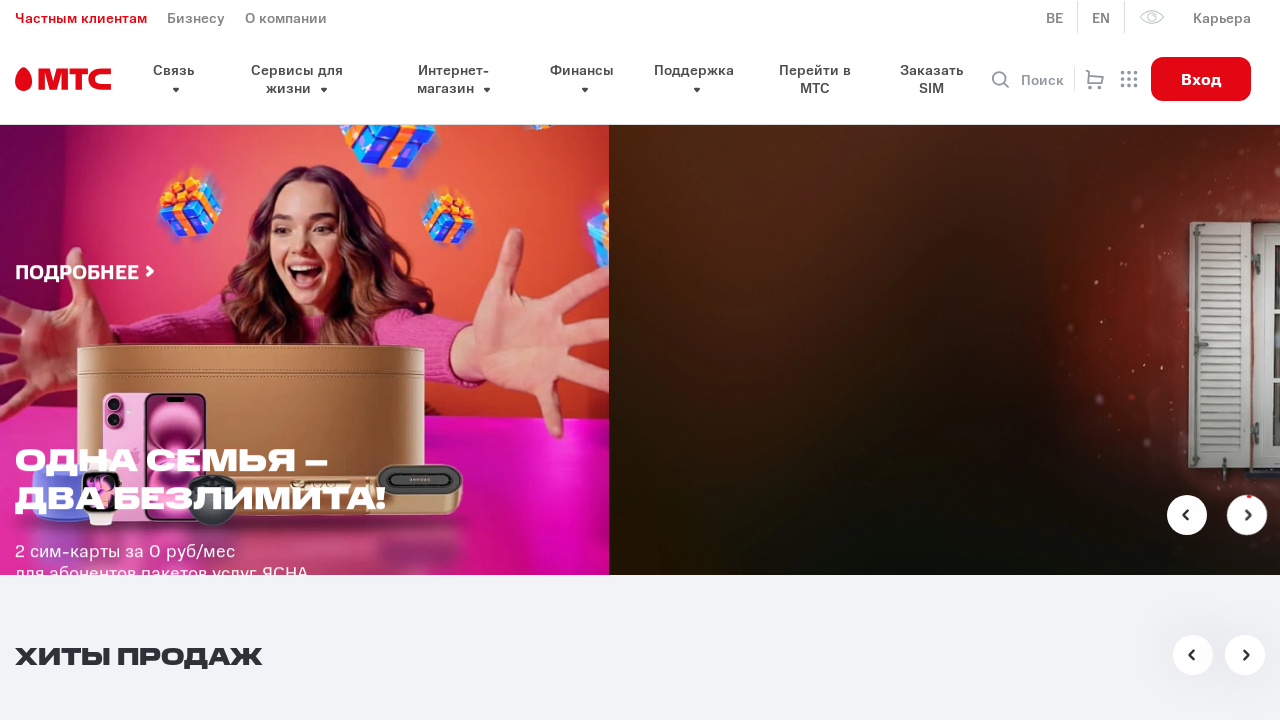

Clicked on the 'About Service' link at (190, 361) on a:has-text('О сервисе')
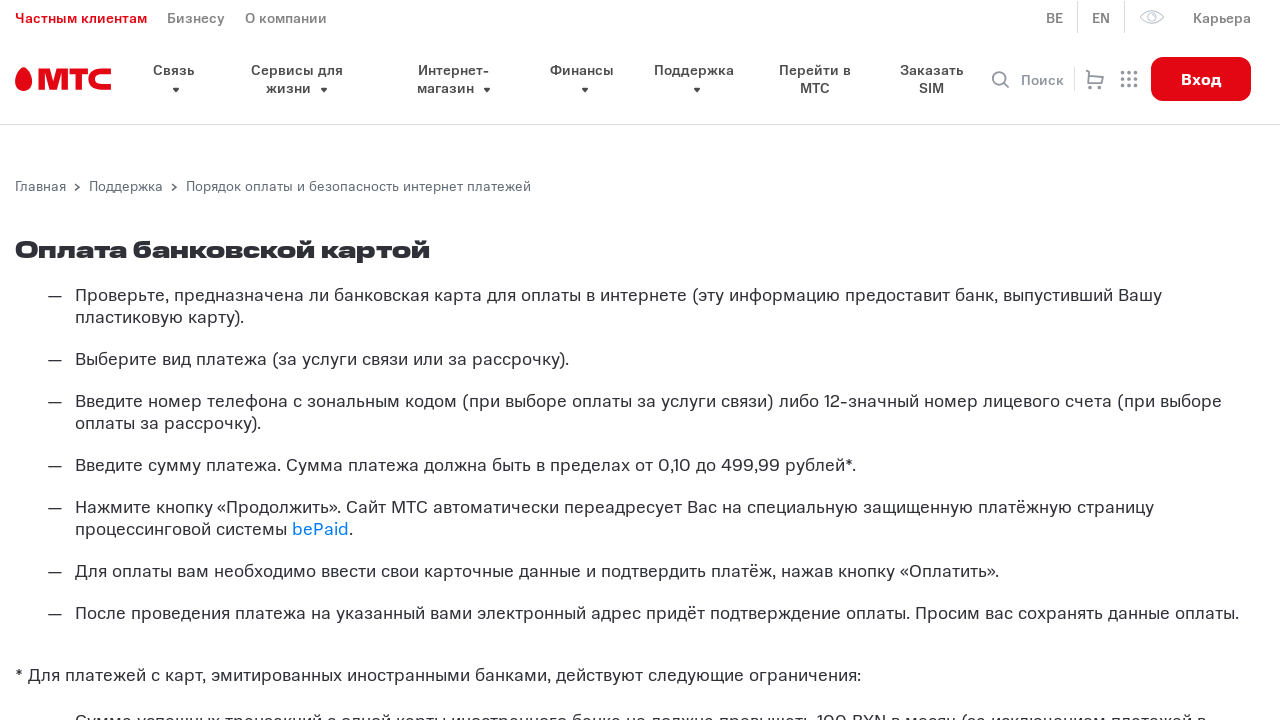

Verified that the URL contains the expected path for About Service page
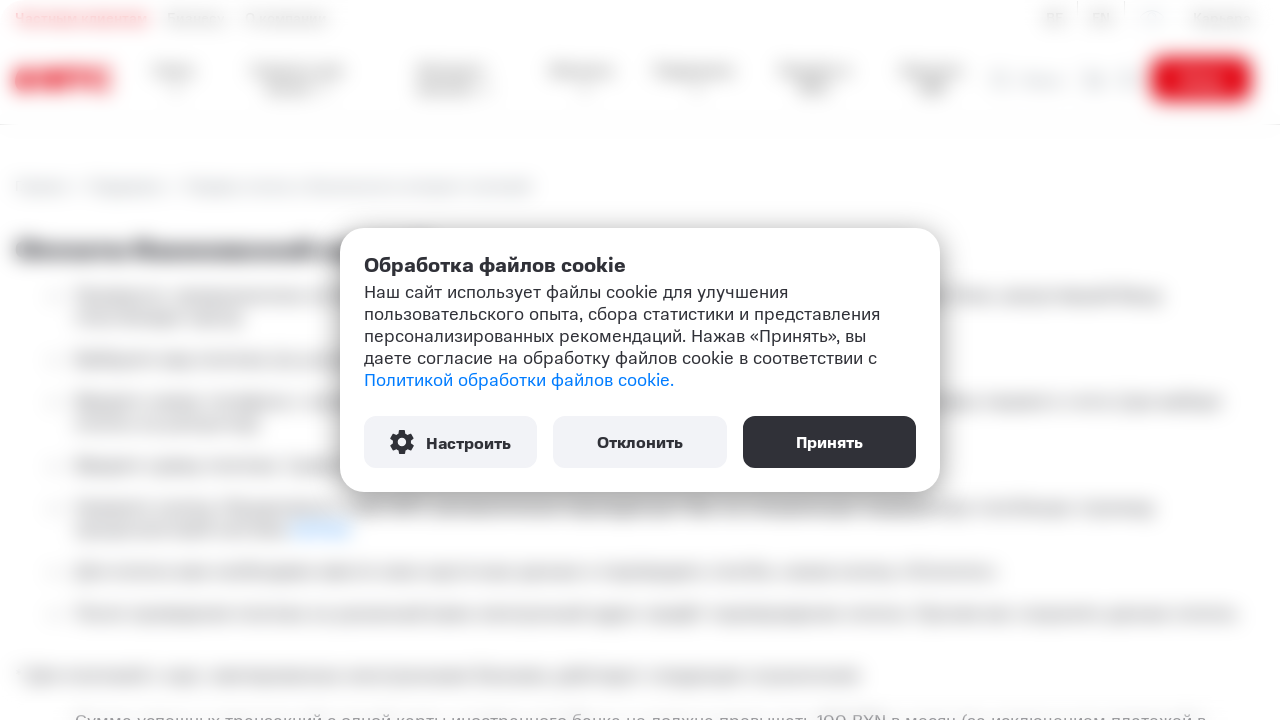

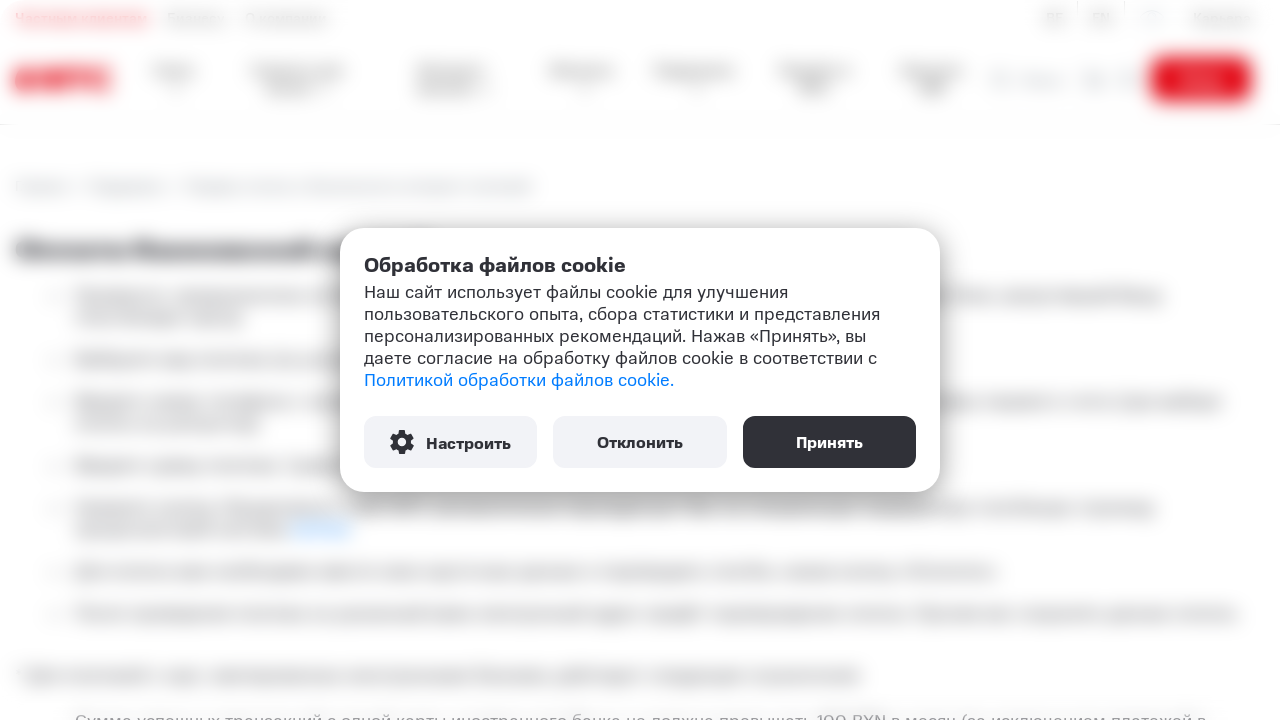